Tests that news items are displayed on the Gündem page by checking that at least one news article or link is present.

Starting URL: https://egundem.com/gundem

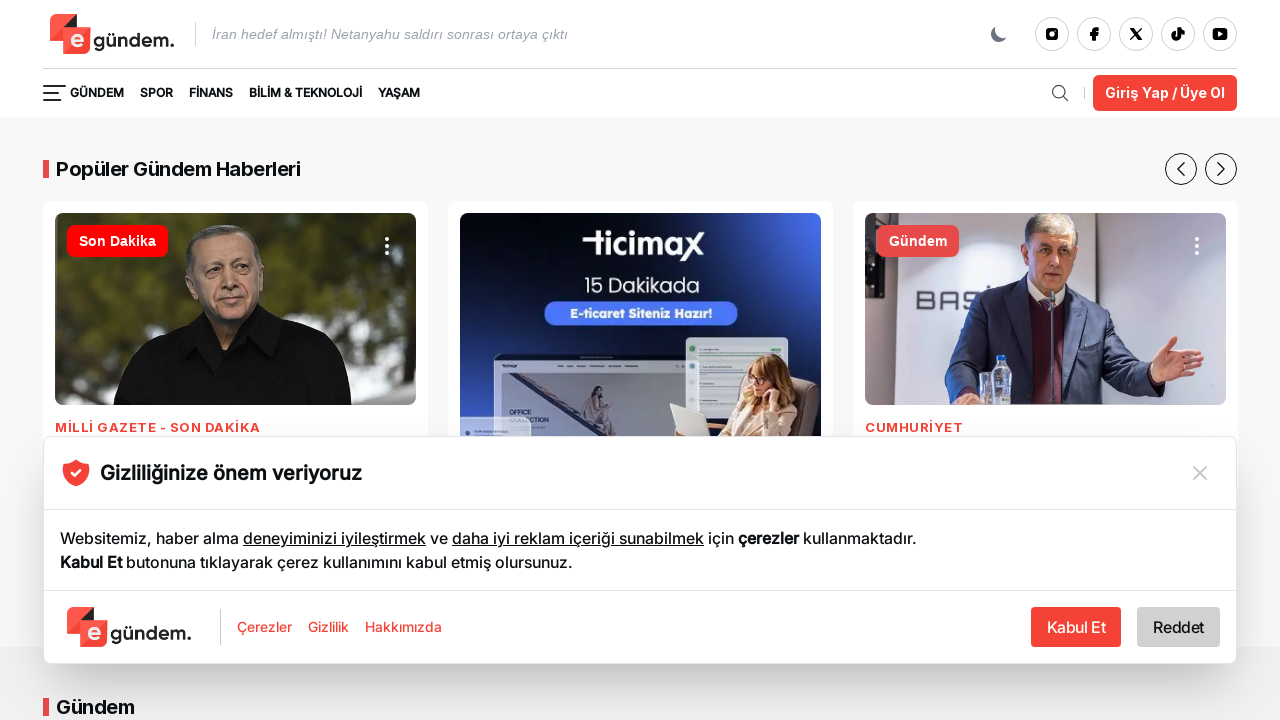

Waited for news items to load on Gündem page
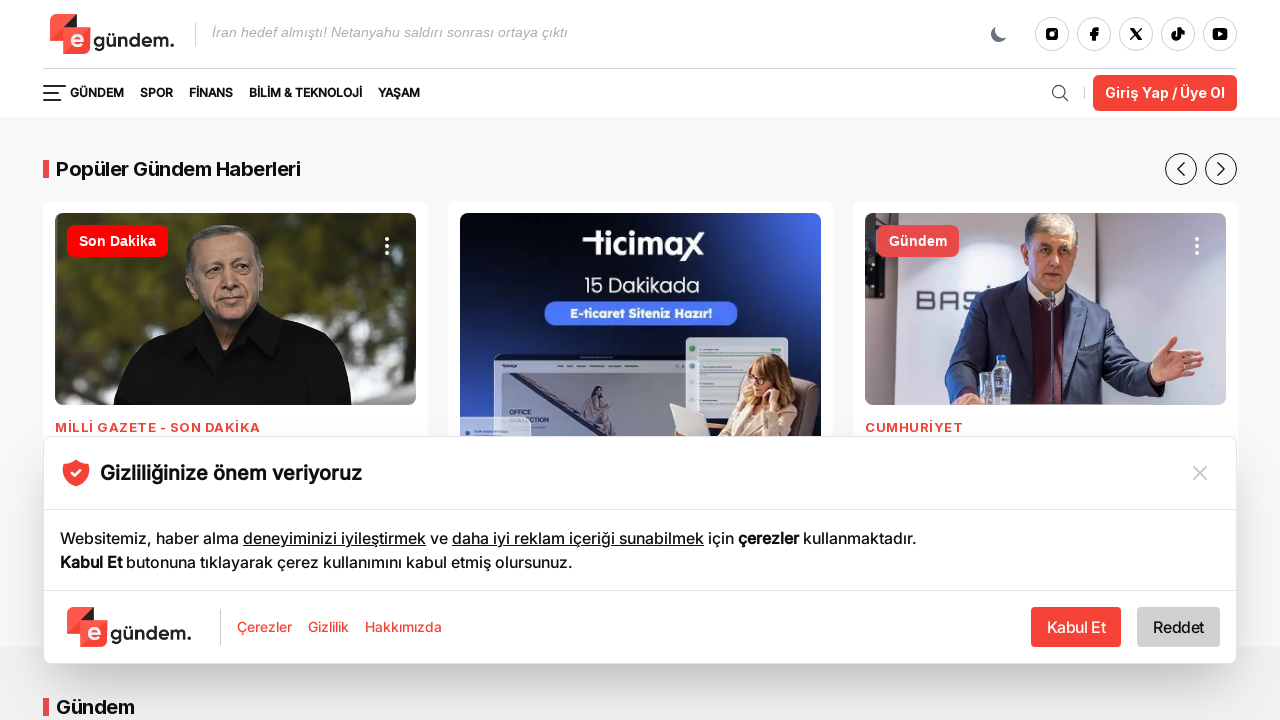

Counted 108 news articles found on the page
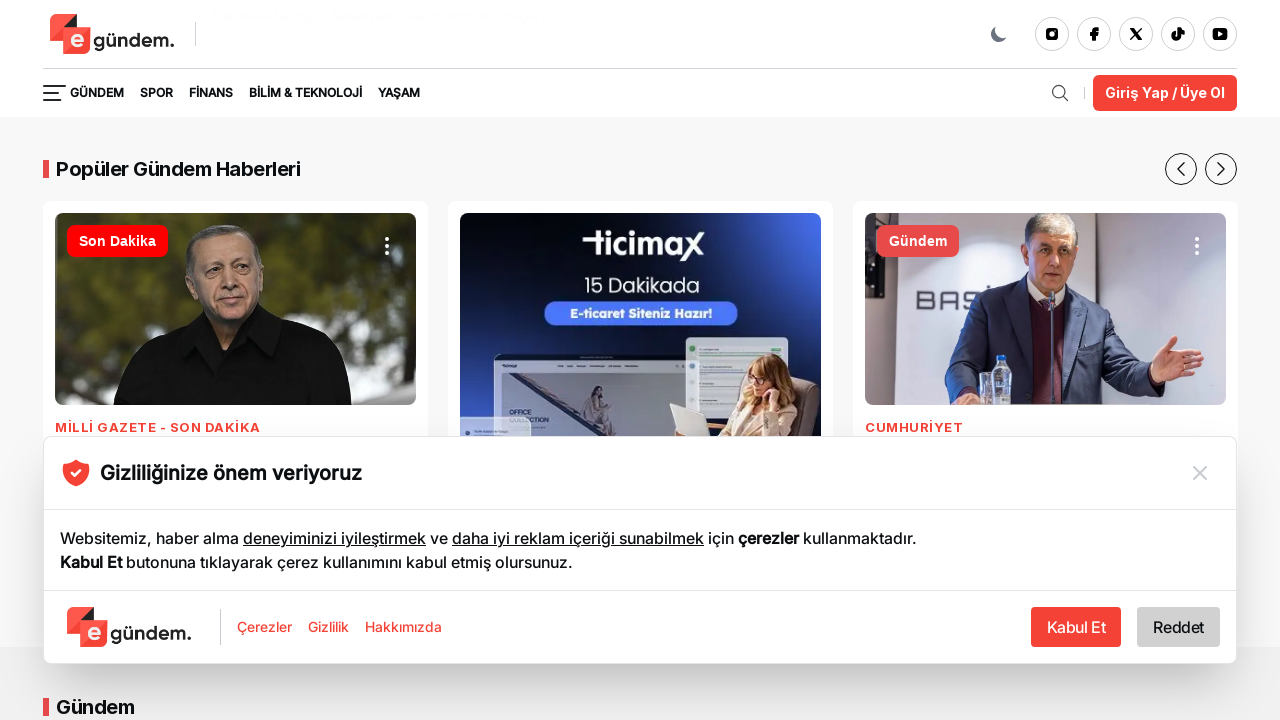

Verified that at least one news article is present
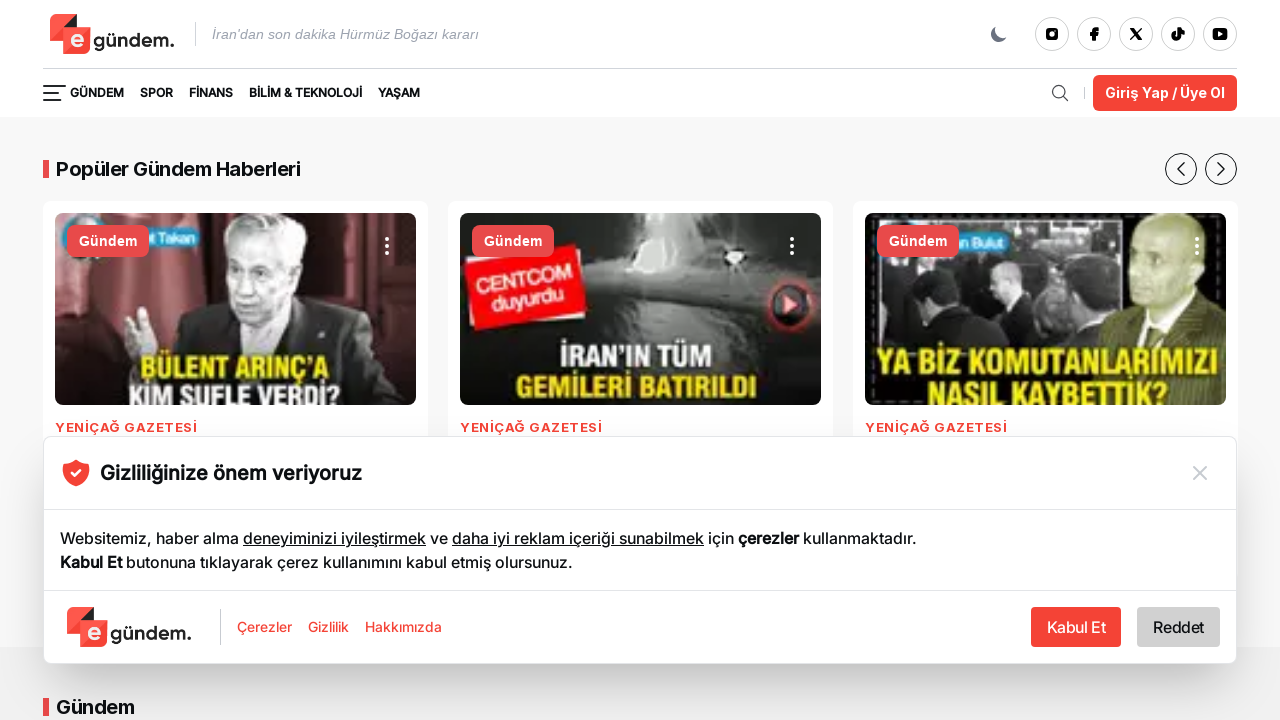

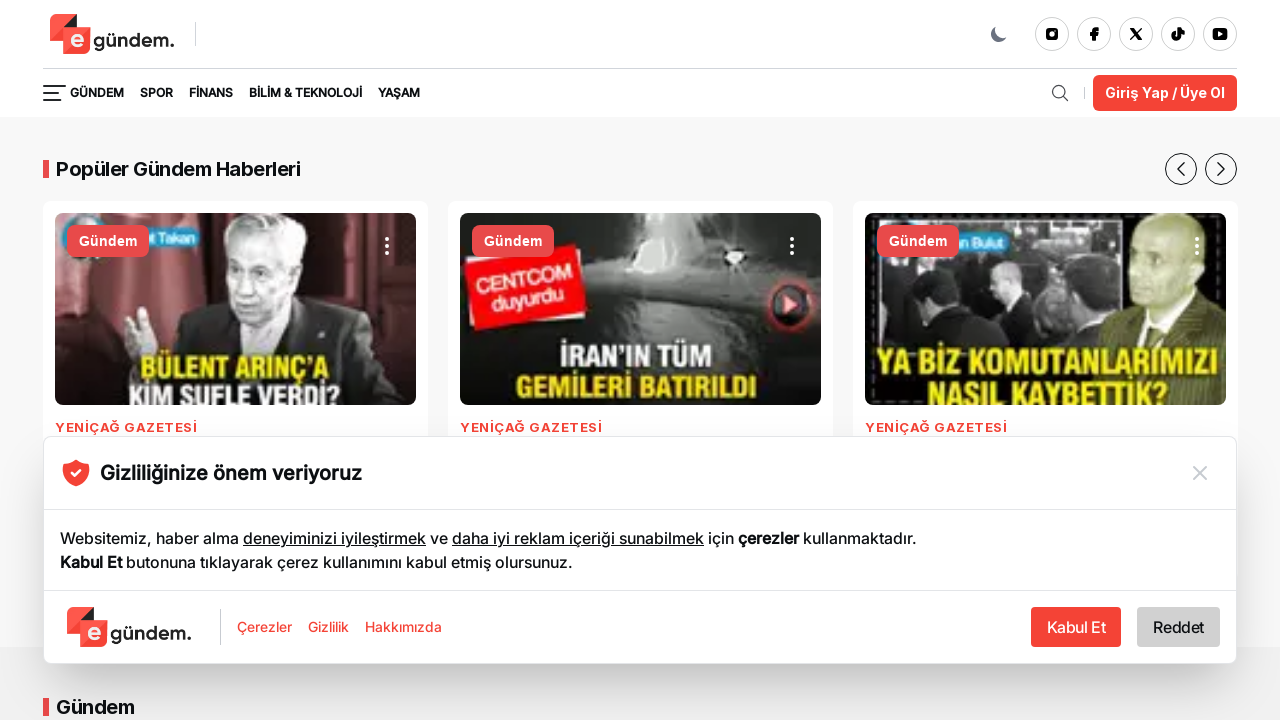